Tests customer login flow by selecting a demo user from dropdown and verifying successful login with welcome message

Starting URL: https://www.globalsqa.com/angularJs-protractor/BankingProject/#/login

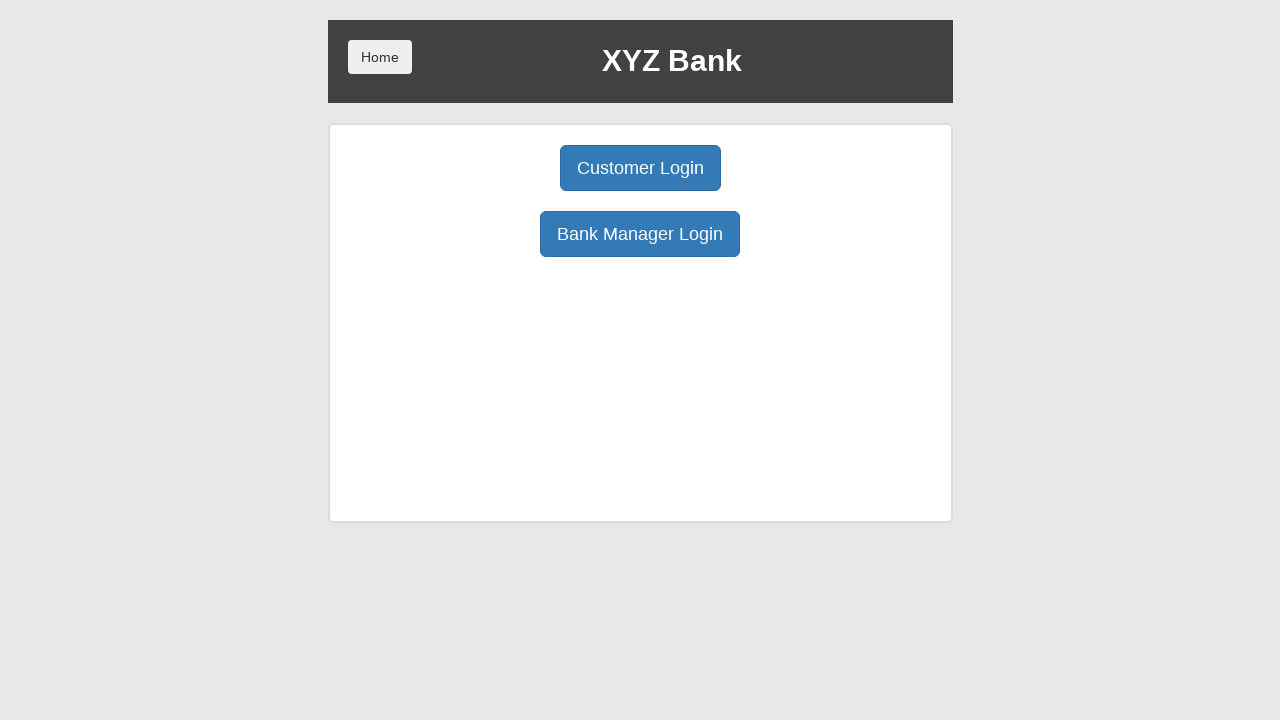

Clicked Customer Login button at (640, 168) on button[ng-click="customer()"]
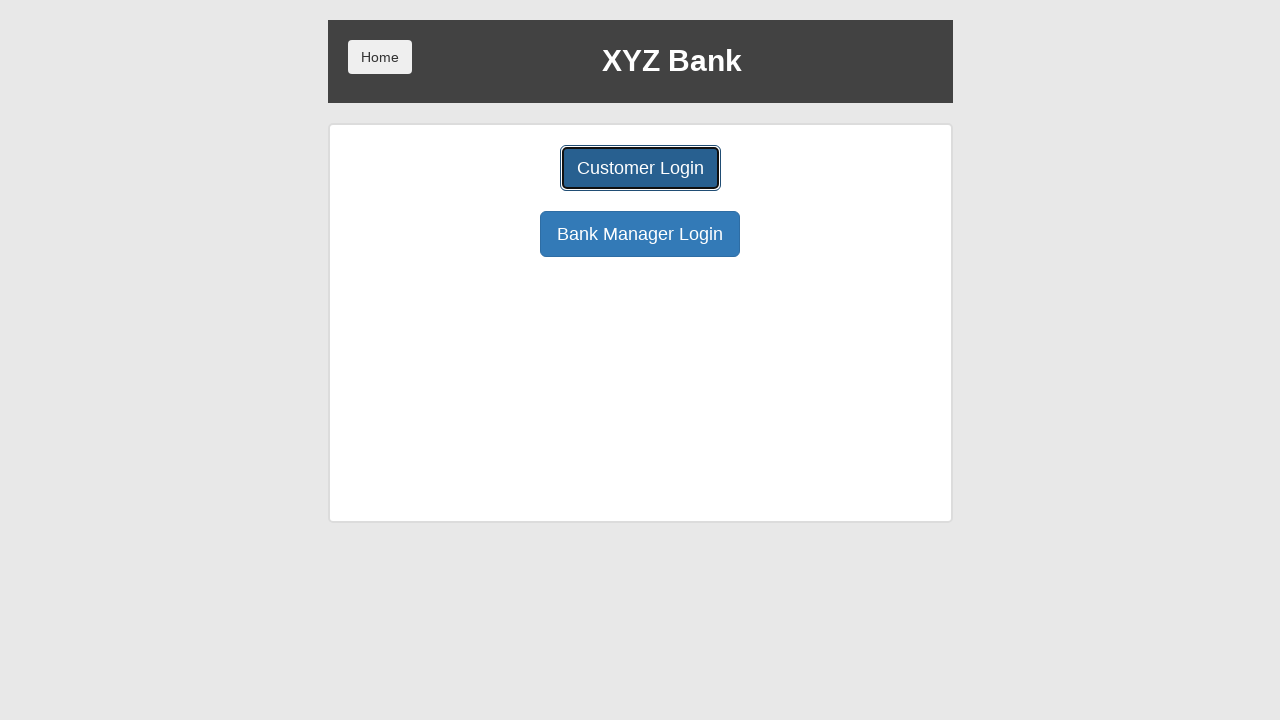

Selected 'Hermoine Granger' from customer dropdown on select#userSelect
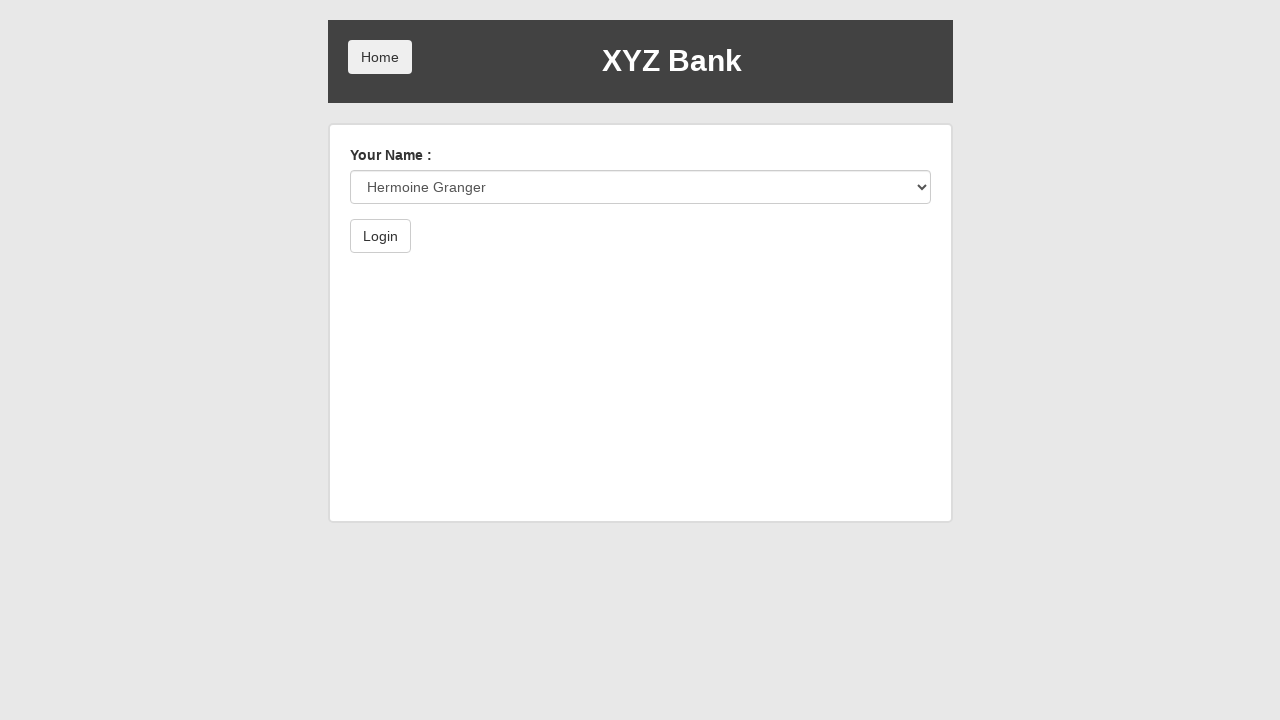

Clicked submit/login button at (380, 236) on button[type="submit"]
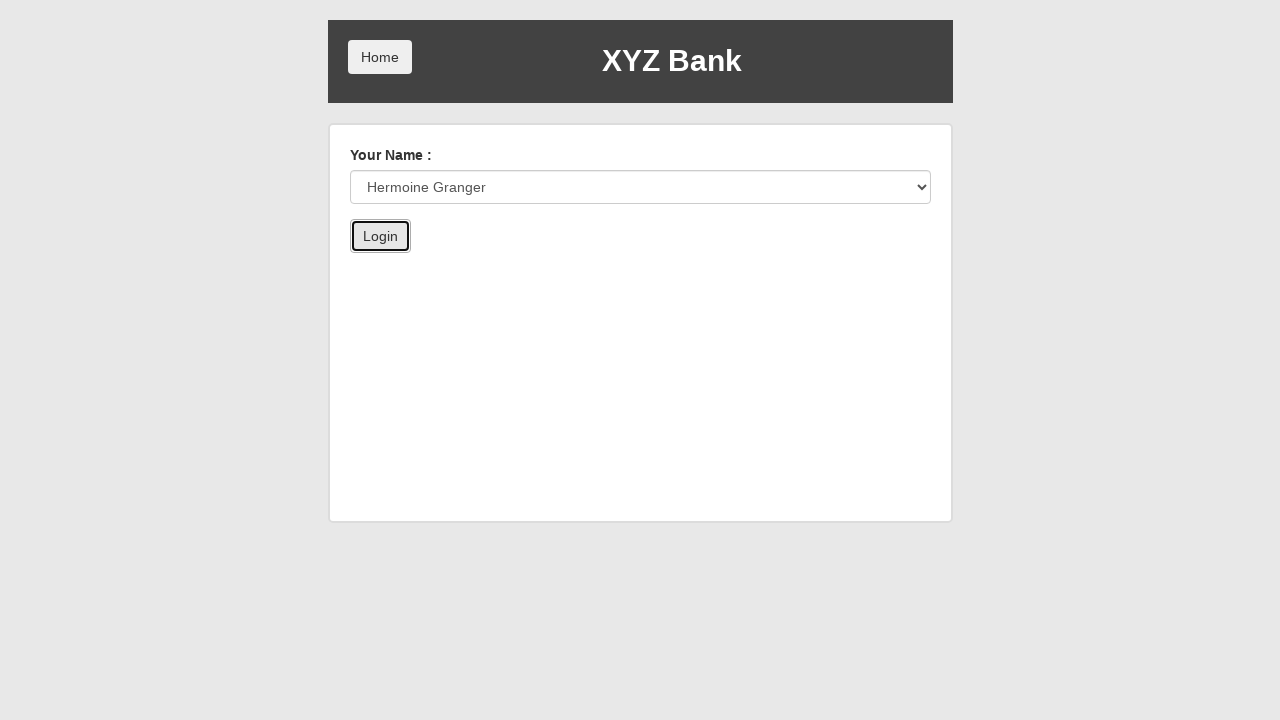

Retrieved welcome message text
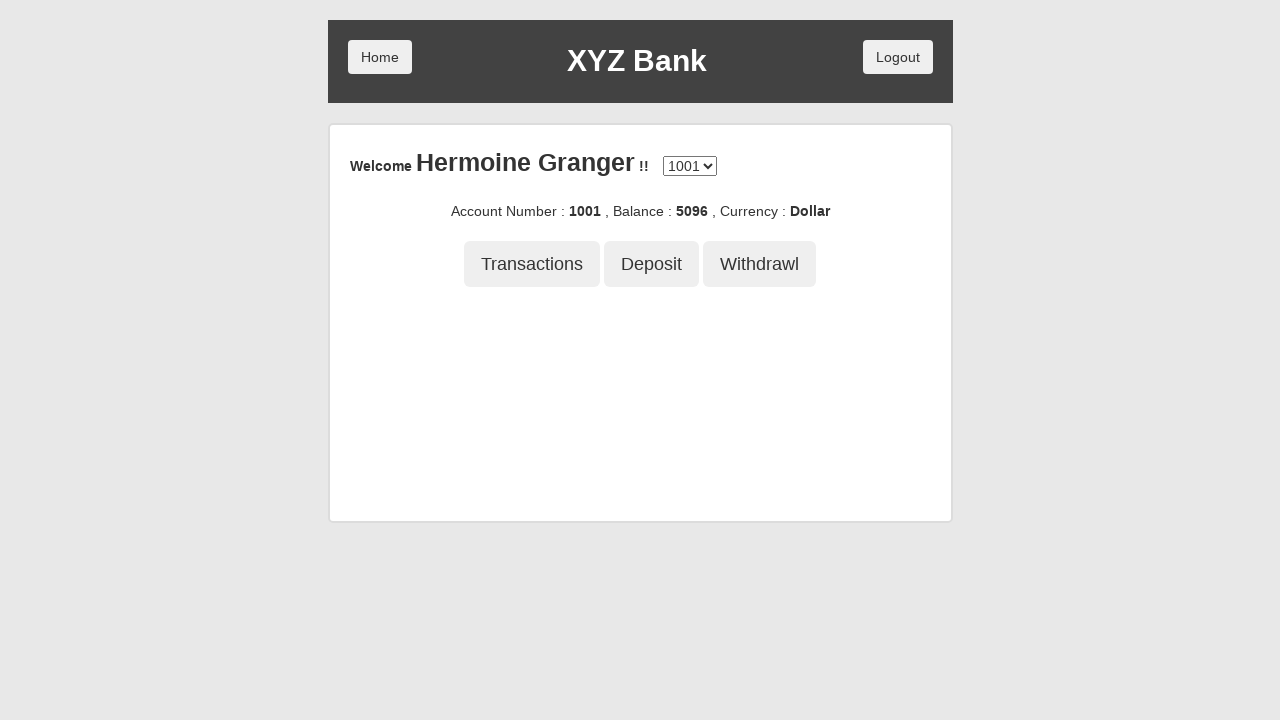

Verified welcome message contains customer name 'Hermoine Granger'
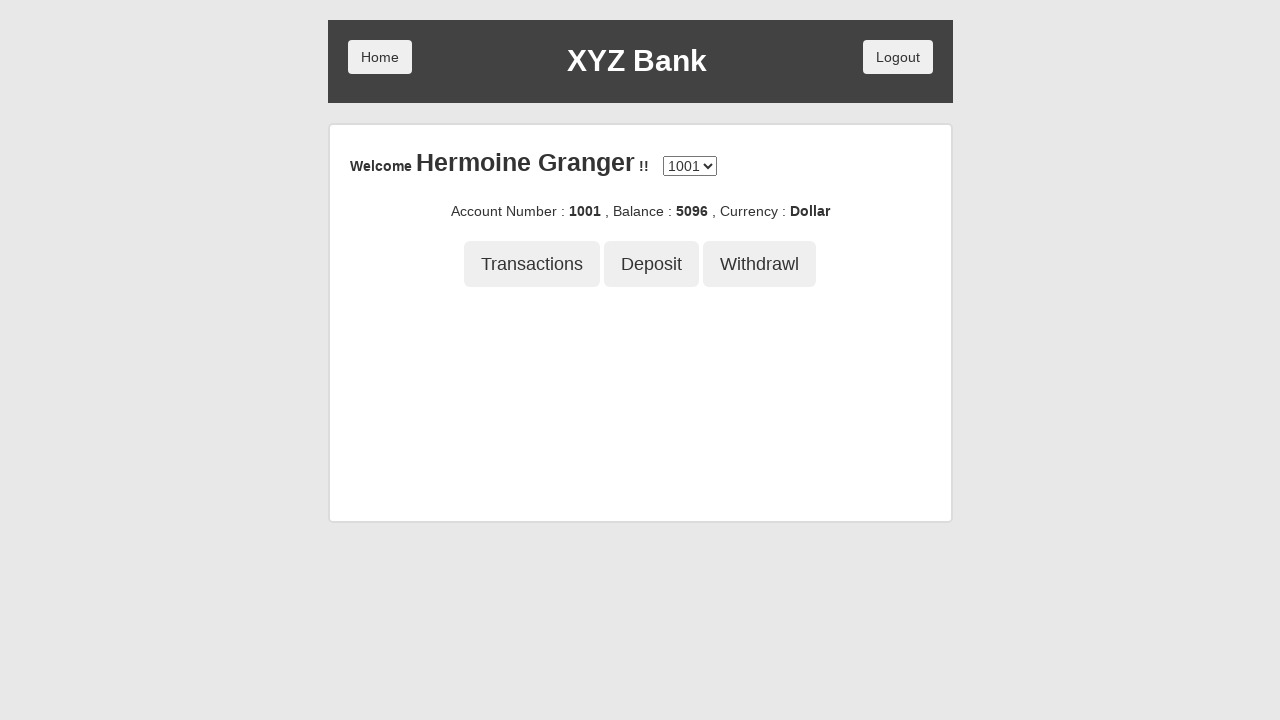

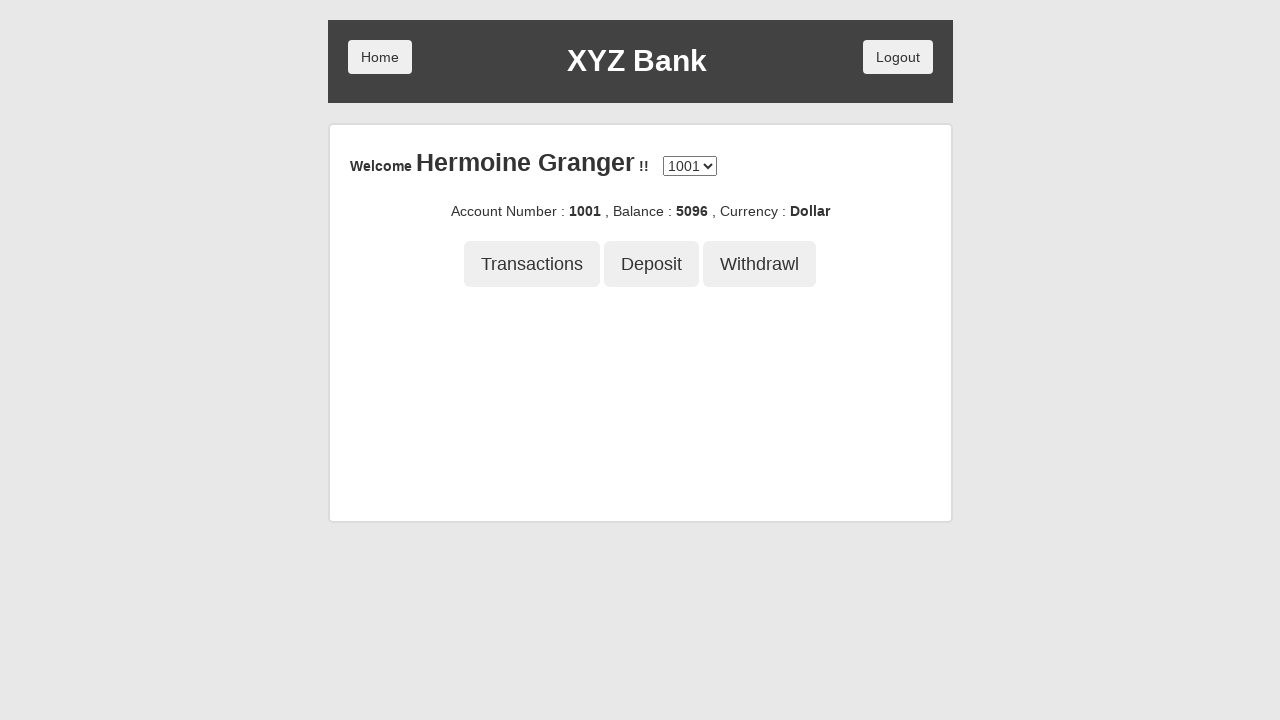